Tests keyboard shortcuts functionality by copying text from one field to another using Ctrl+A, Ctrl+C, Tab, and Ctrl+V keyboard combinations

Starting URL: https://text-compare.com/

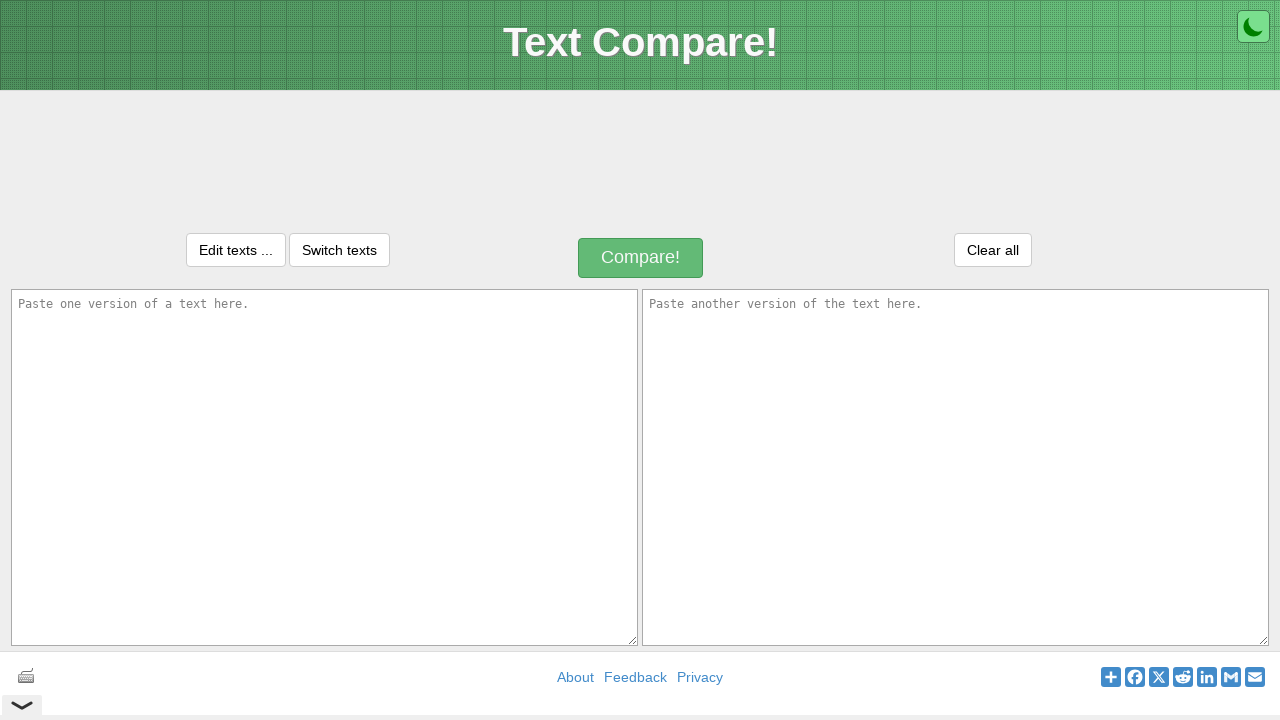

Located first input field (#inputText1)
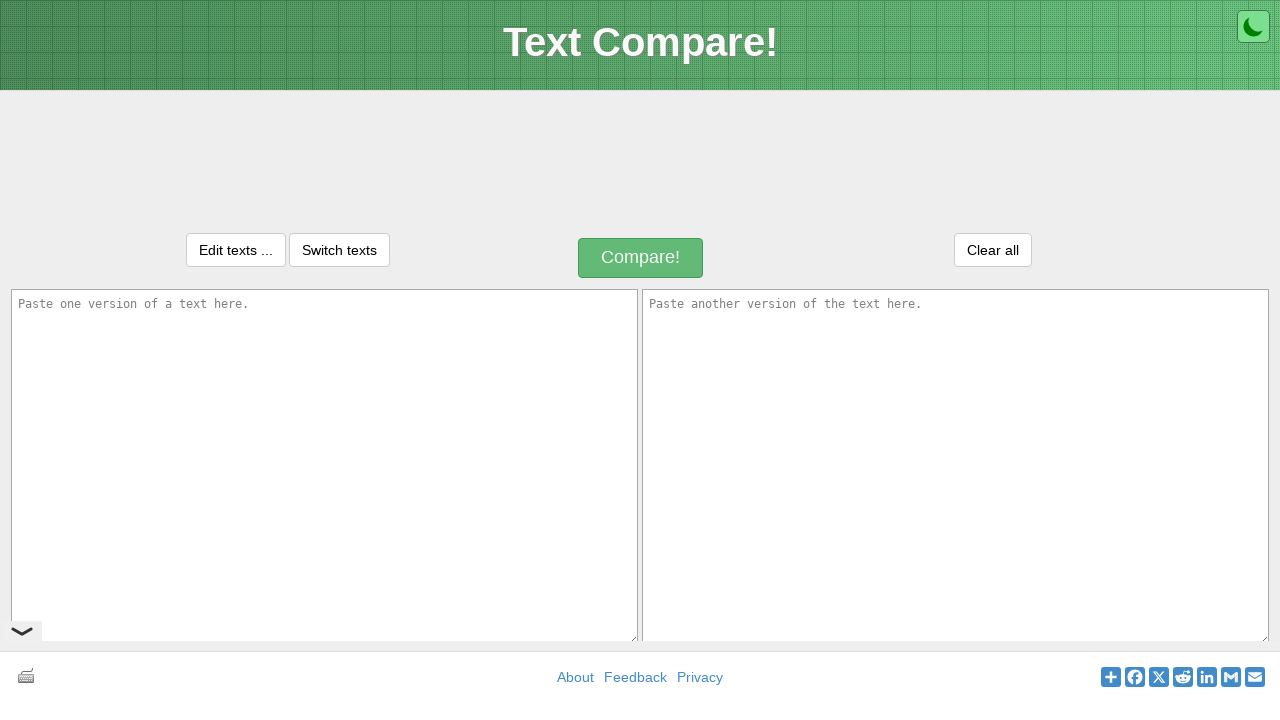

Located second input field (#inputText2)
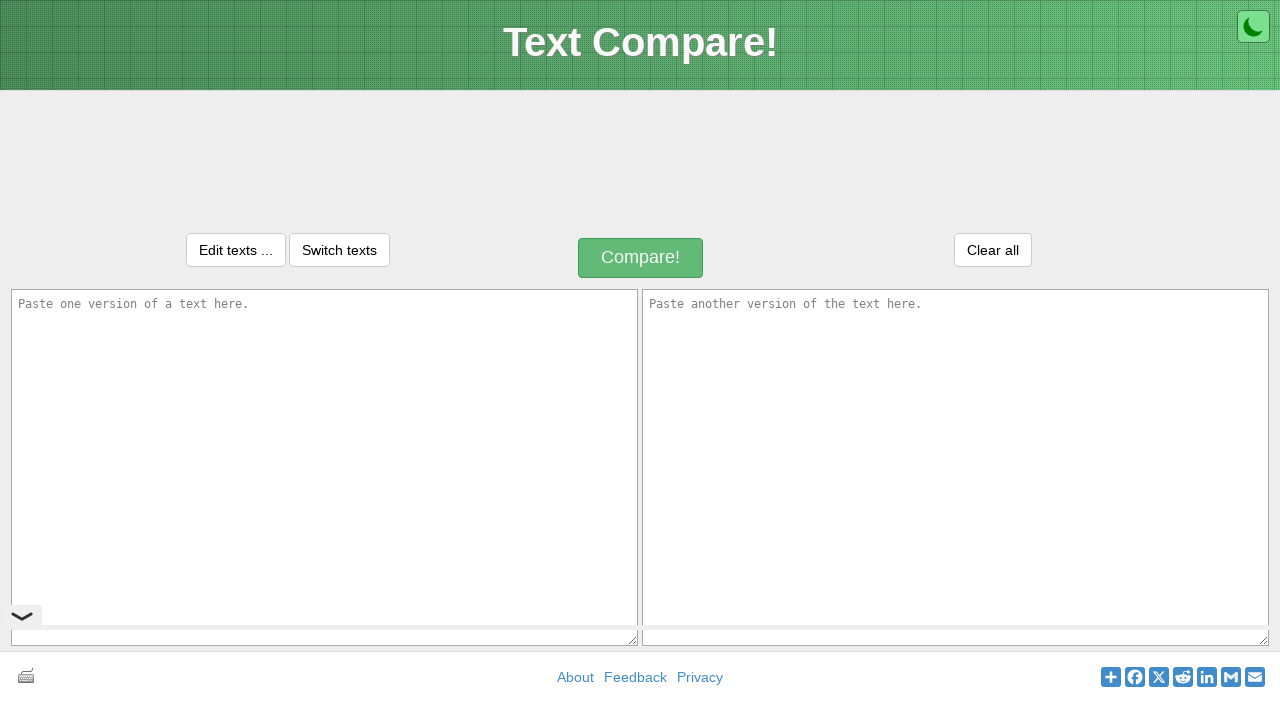

Filled first input field with 'Welcome to Selenium' on #inputText1
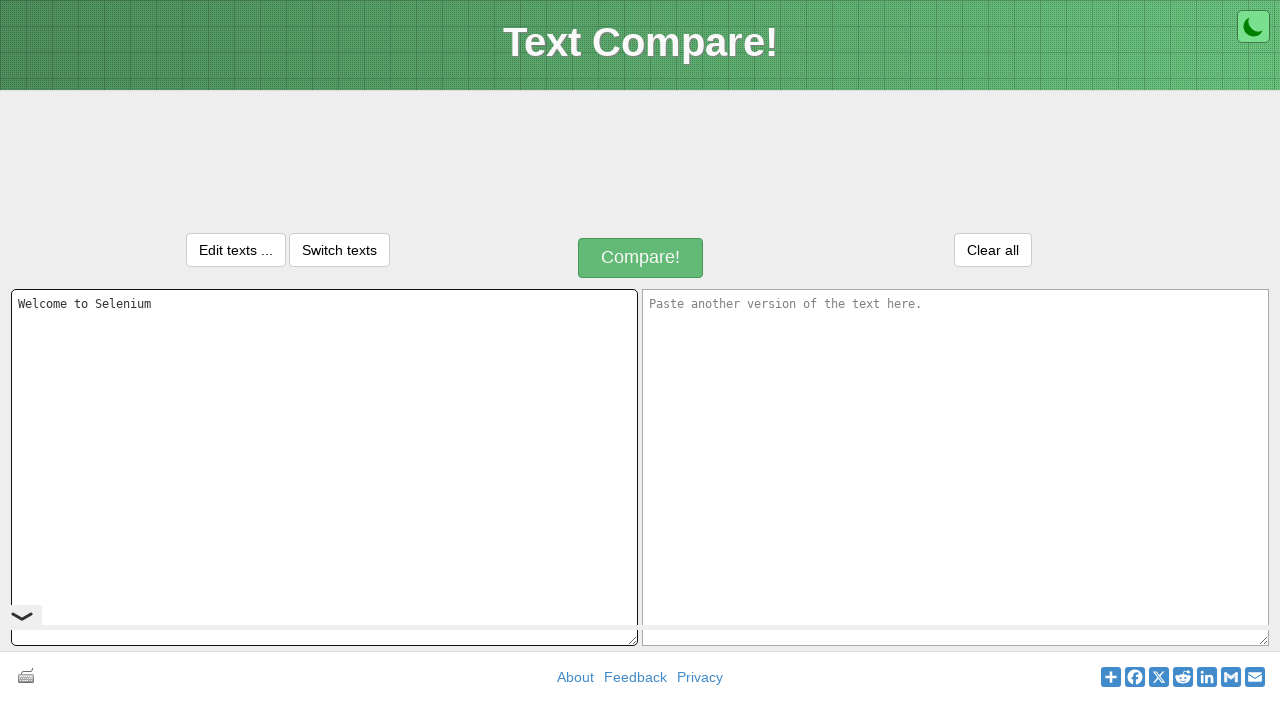

Clicked on first input field to focus it at (324, 467) on #inputText1
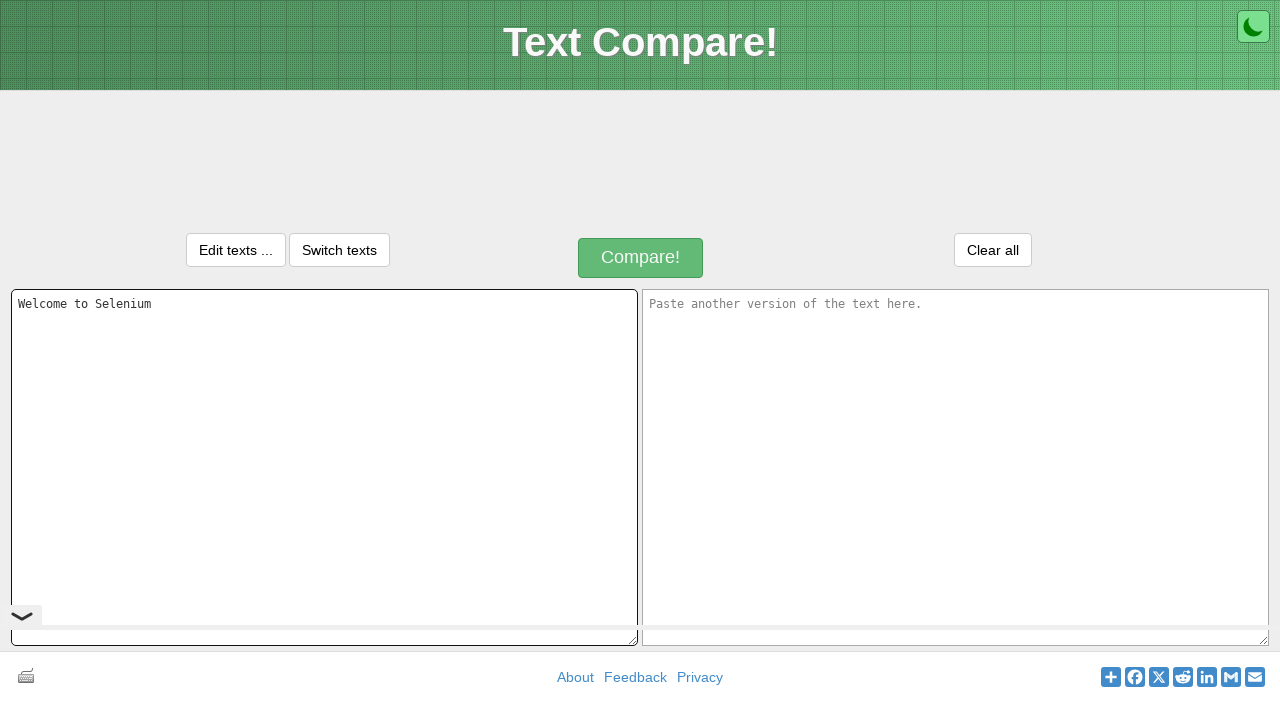

Pressed Ctrl+A to select all text in first input field
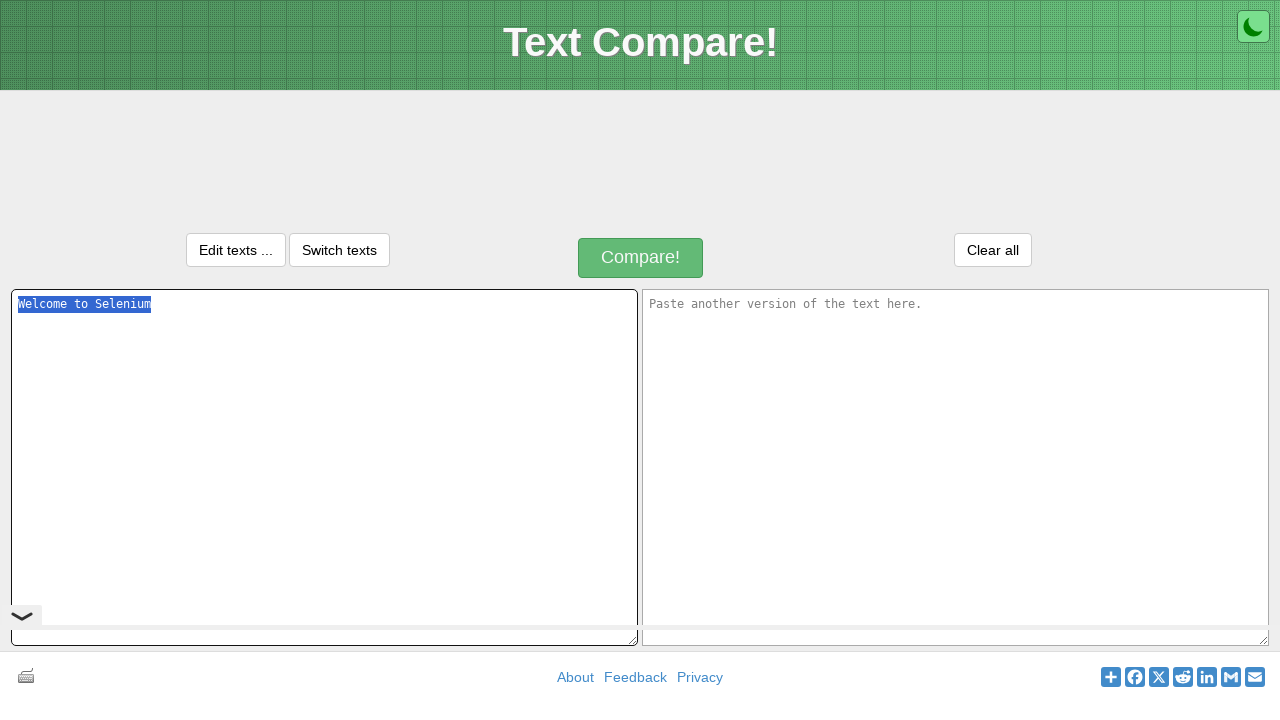

Pressed Ctrl+C to copy selected text
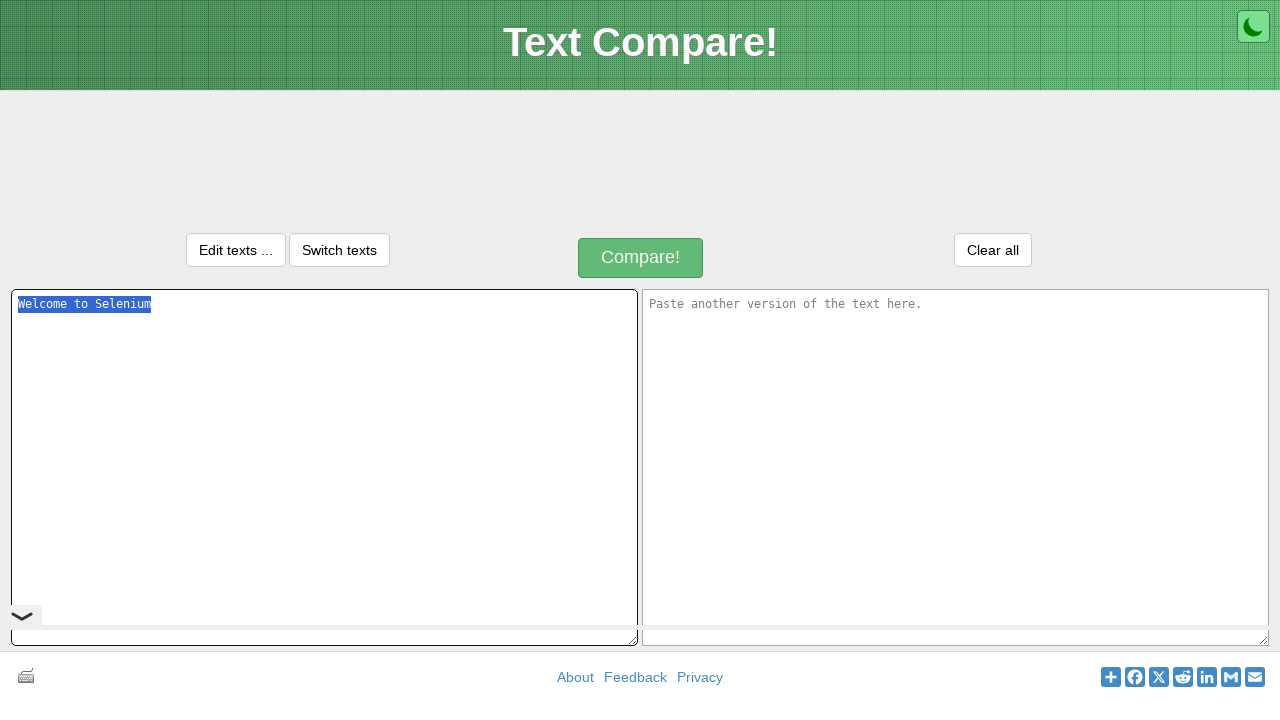

Pressed Tab to navigate to second input field
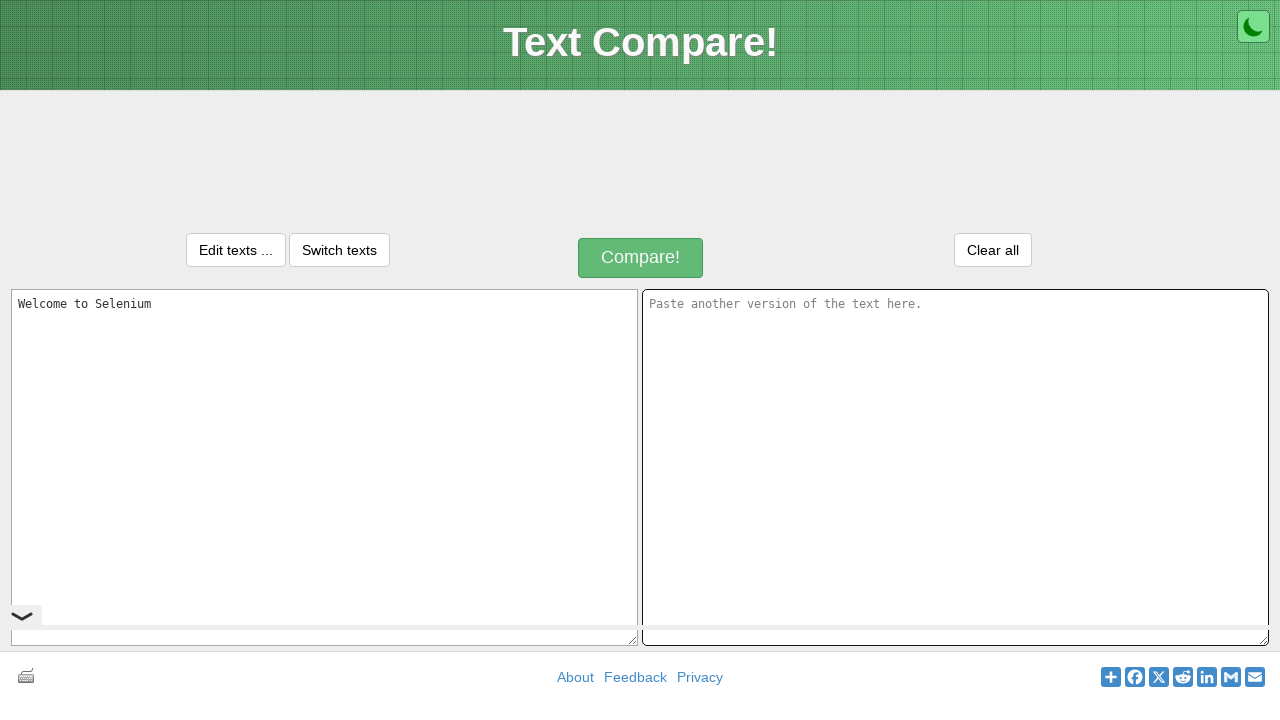

Pressed Ctrl+V to paste copied text into second input field
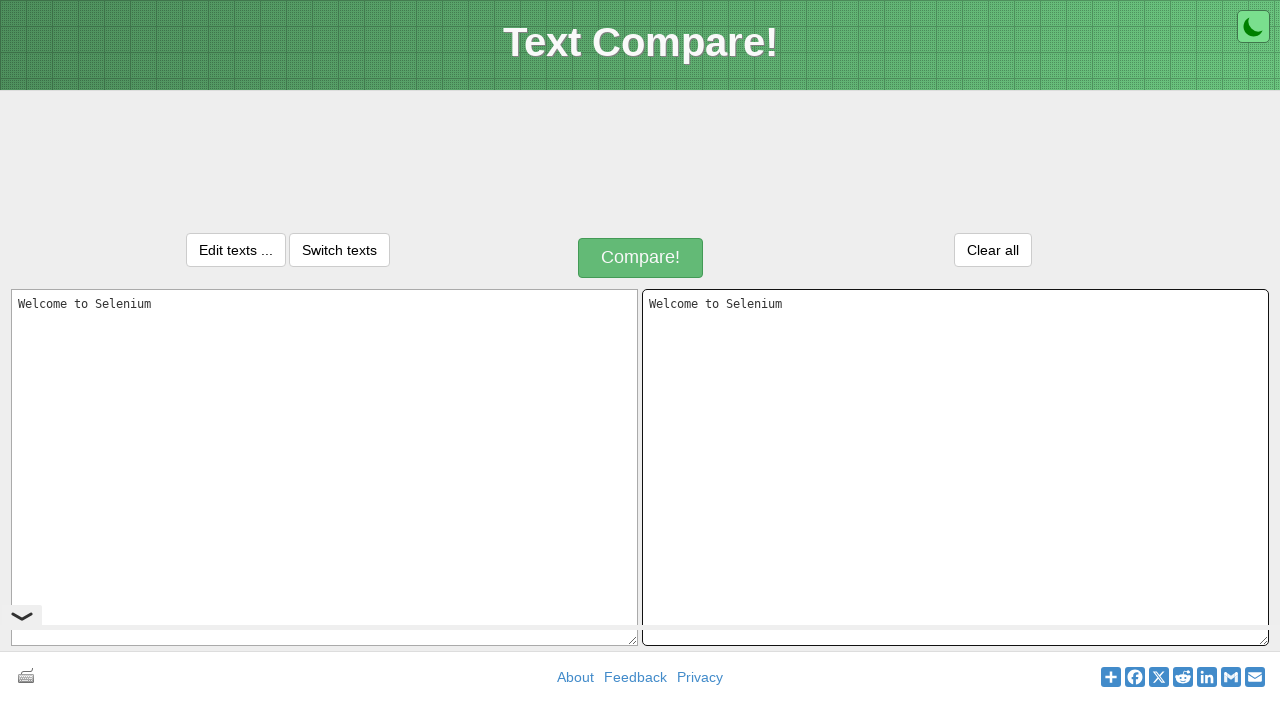

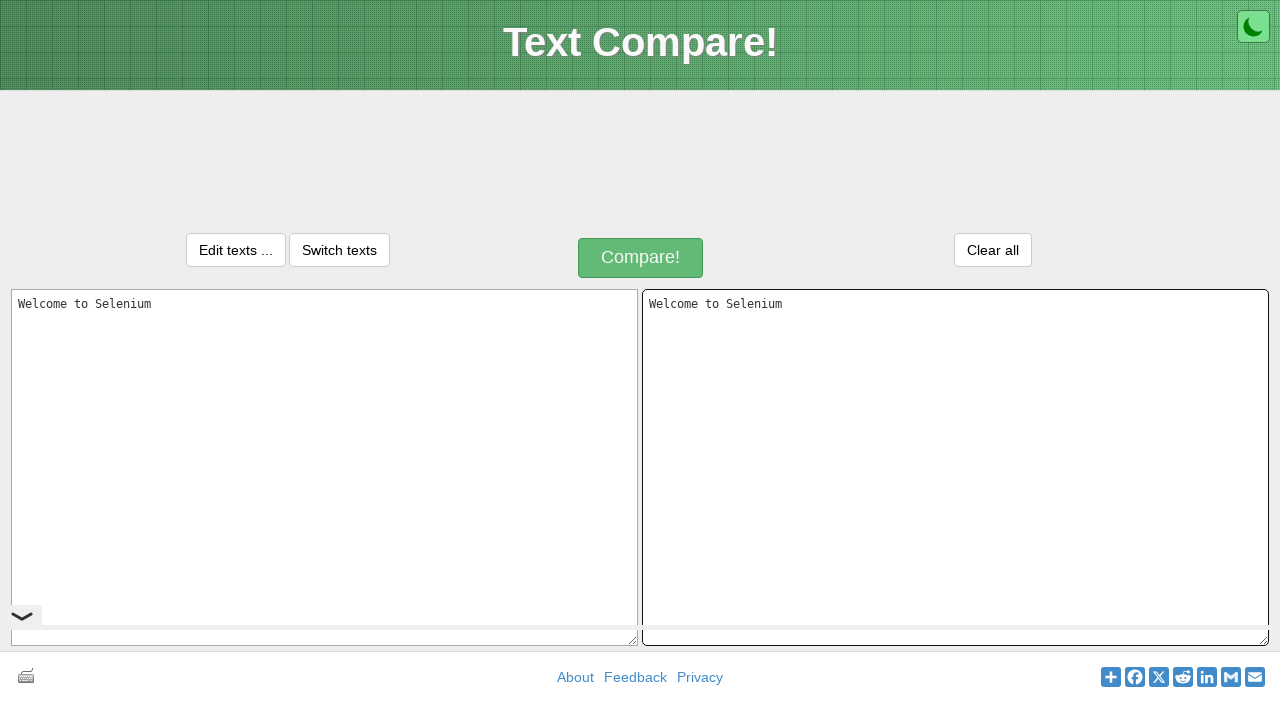